Tests an e-commerce checkout flow by adding multiple products to cart, filling out shipping information, and completing the order

Starting URL: https://danube-web.shop/

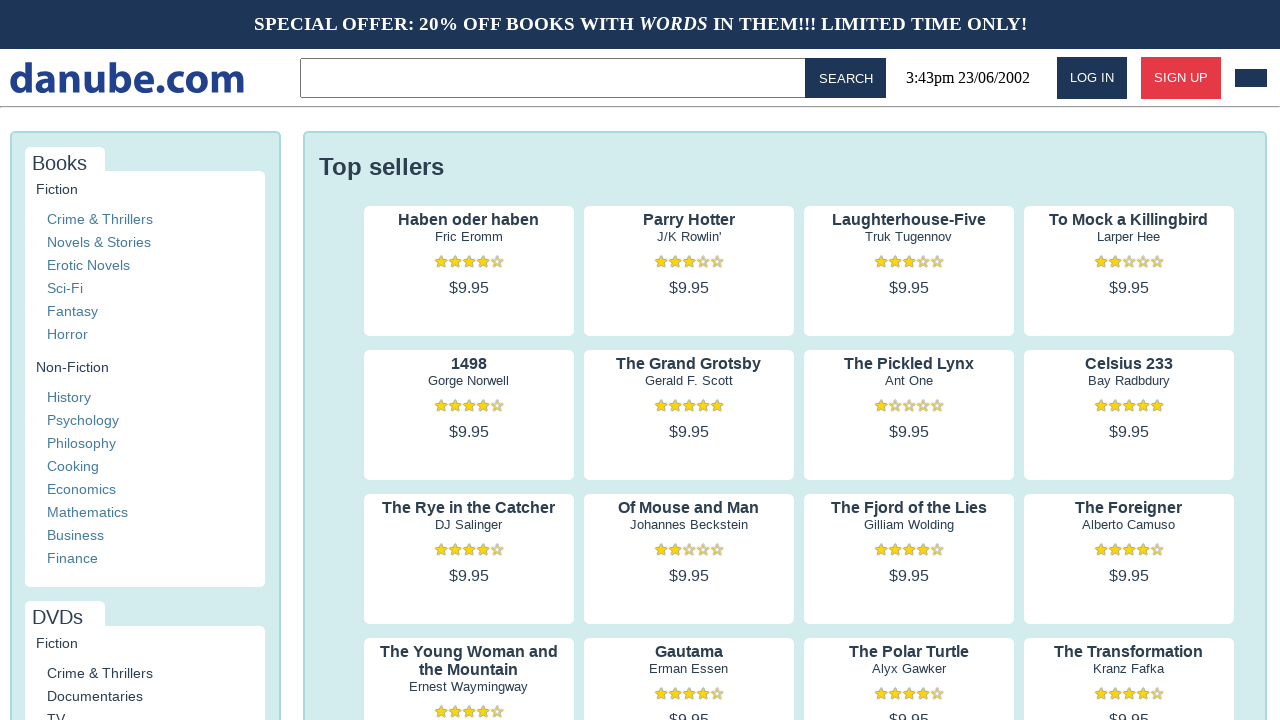

Clicked on product 1 author/details link at (469, 237) on .preview:nth-child(1) > .preview-author
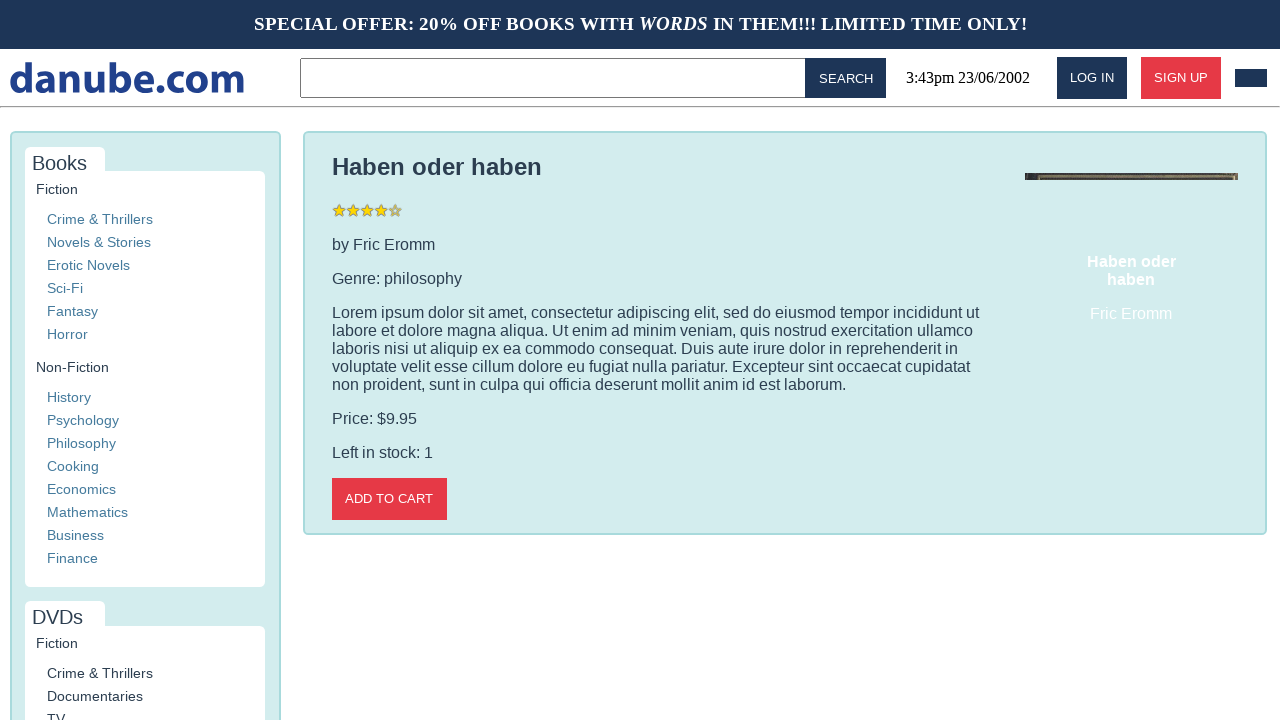

Added product 1 to cart at (389, 499) on .detail-wrapper > .call-to-action
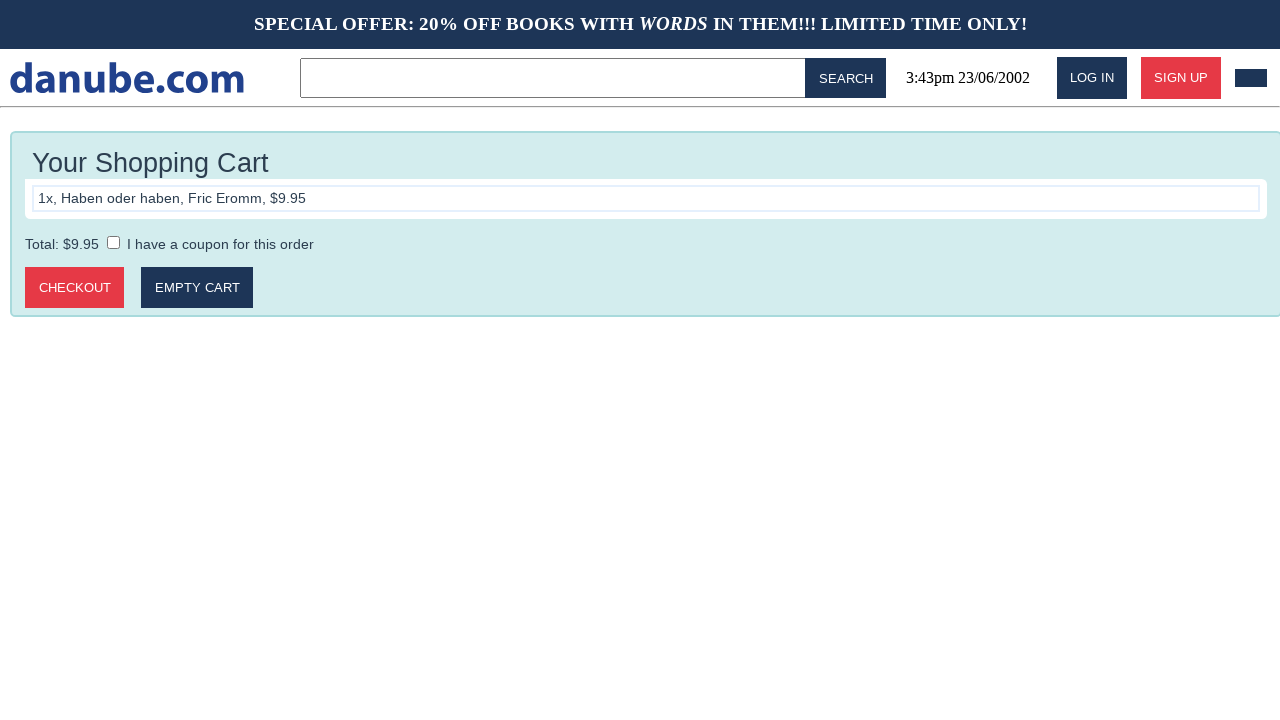

Clicked logo to return to home page at (127, 78) on #logo
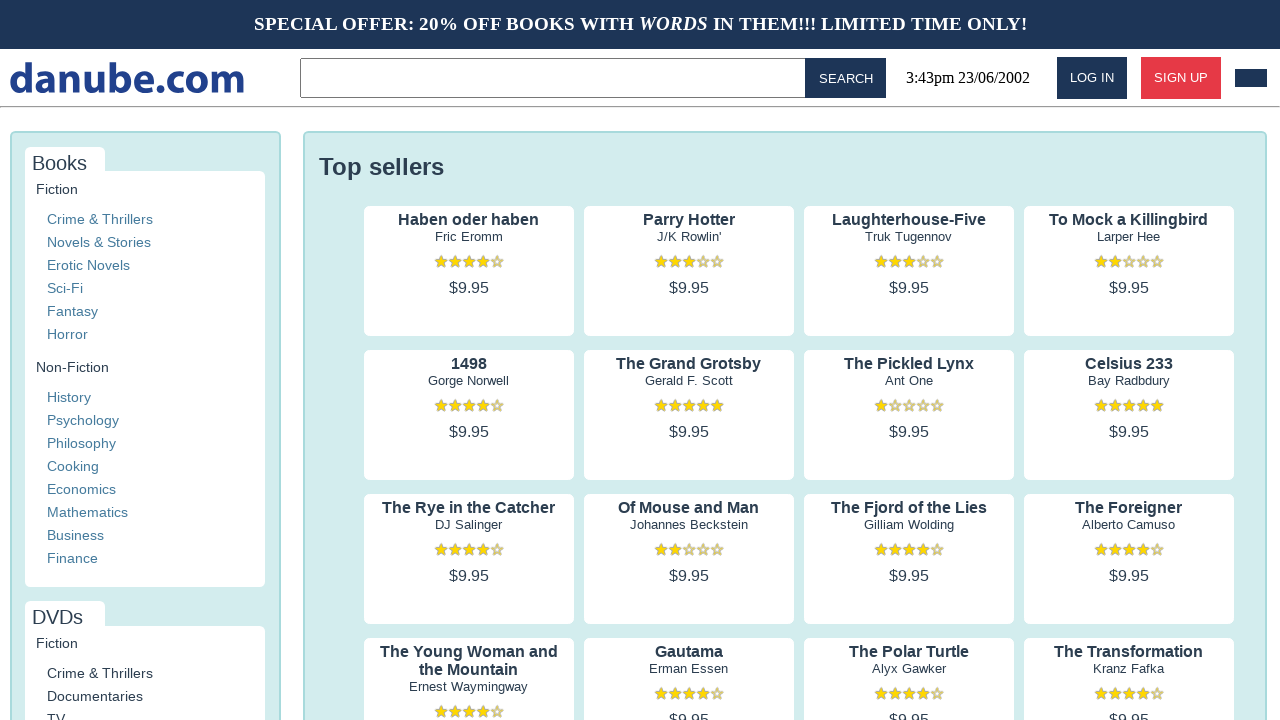

Waited for home page to load
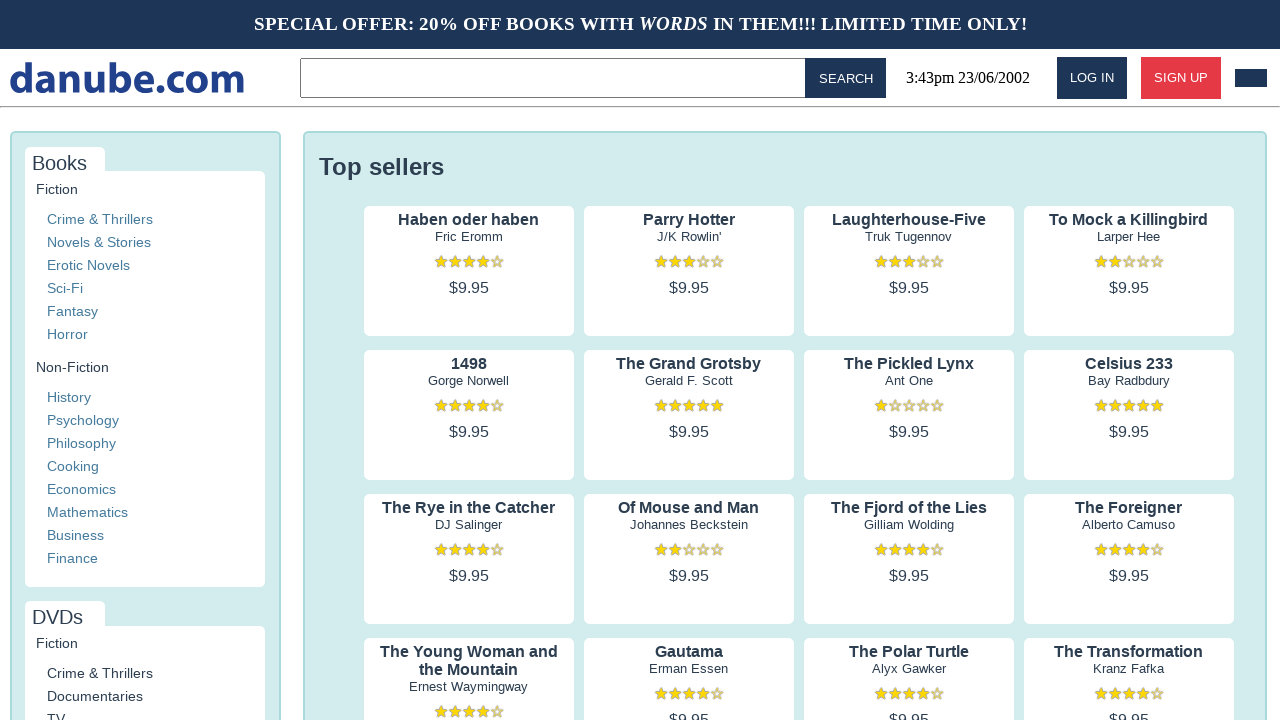

Clicked on product 2 author/details link at (689, 237) on .preview:nth-child(2) > .preview-author
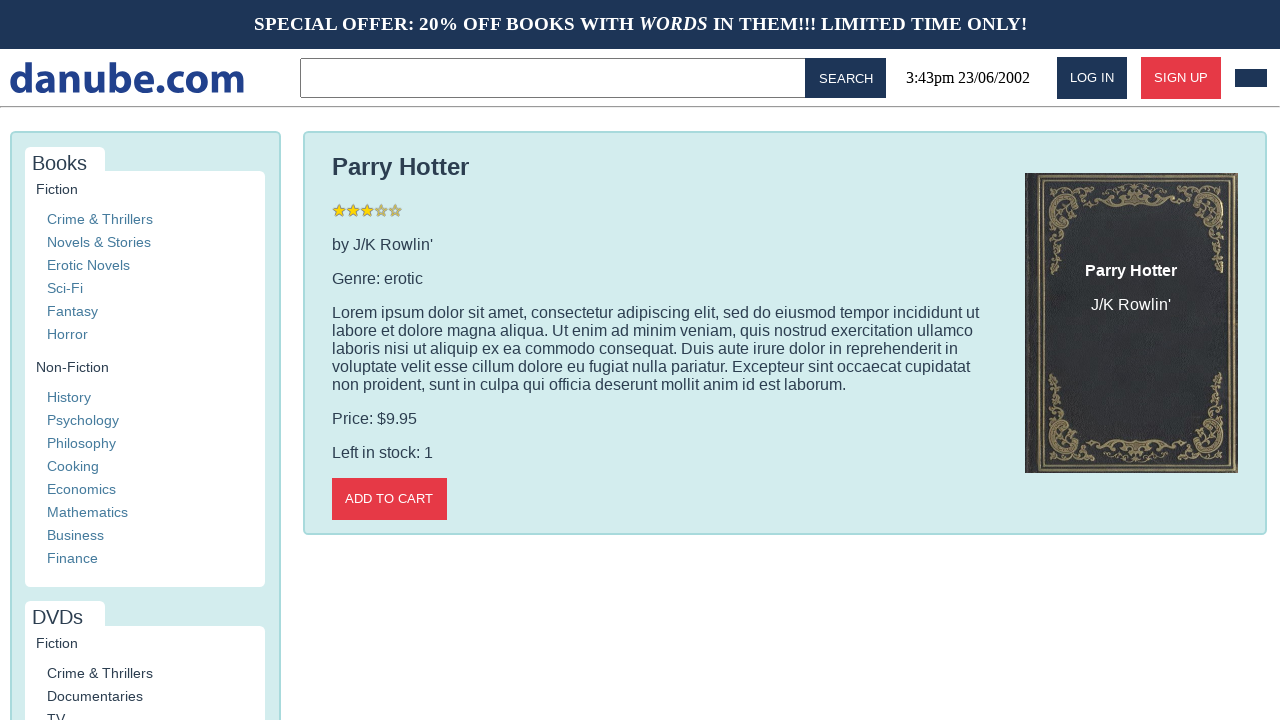

Added product 2 to cart at (389, 499) on .detail-wrapper > .call-to-action
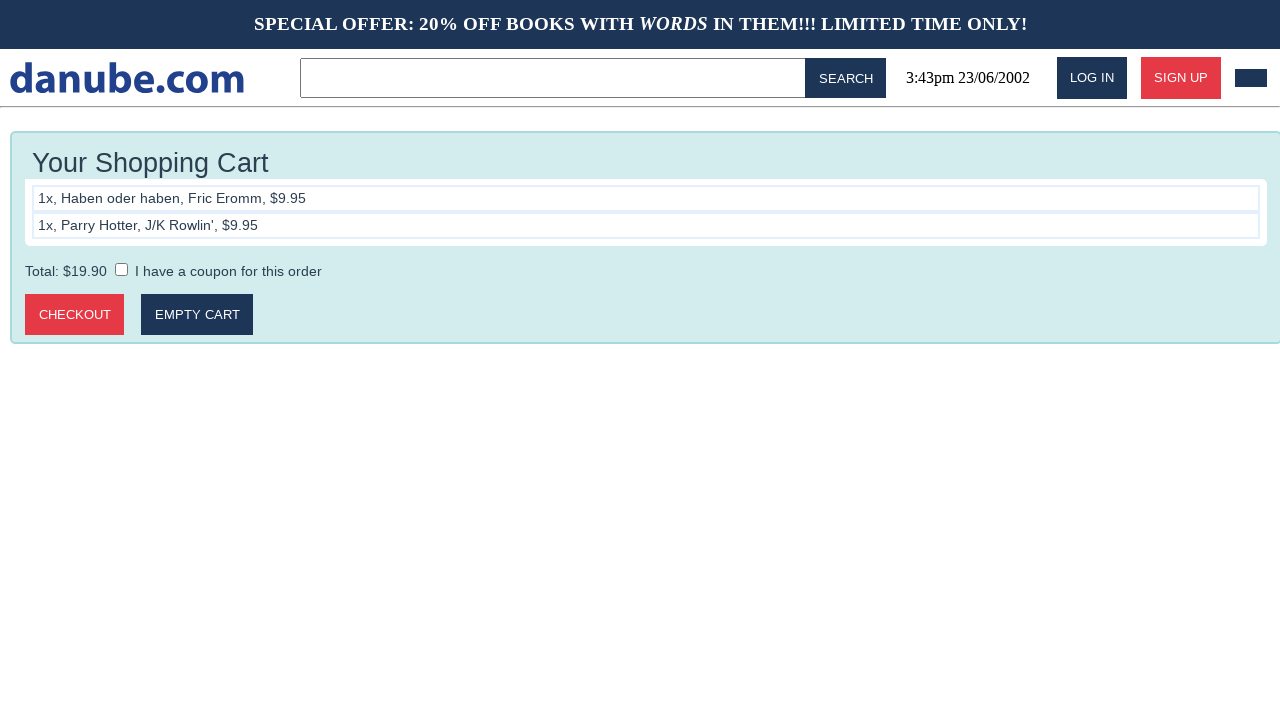

Clicked logo to return to home page at (127, 78) on #logo
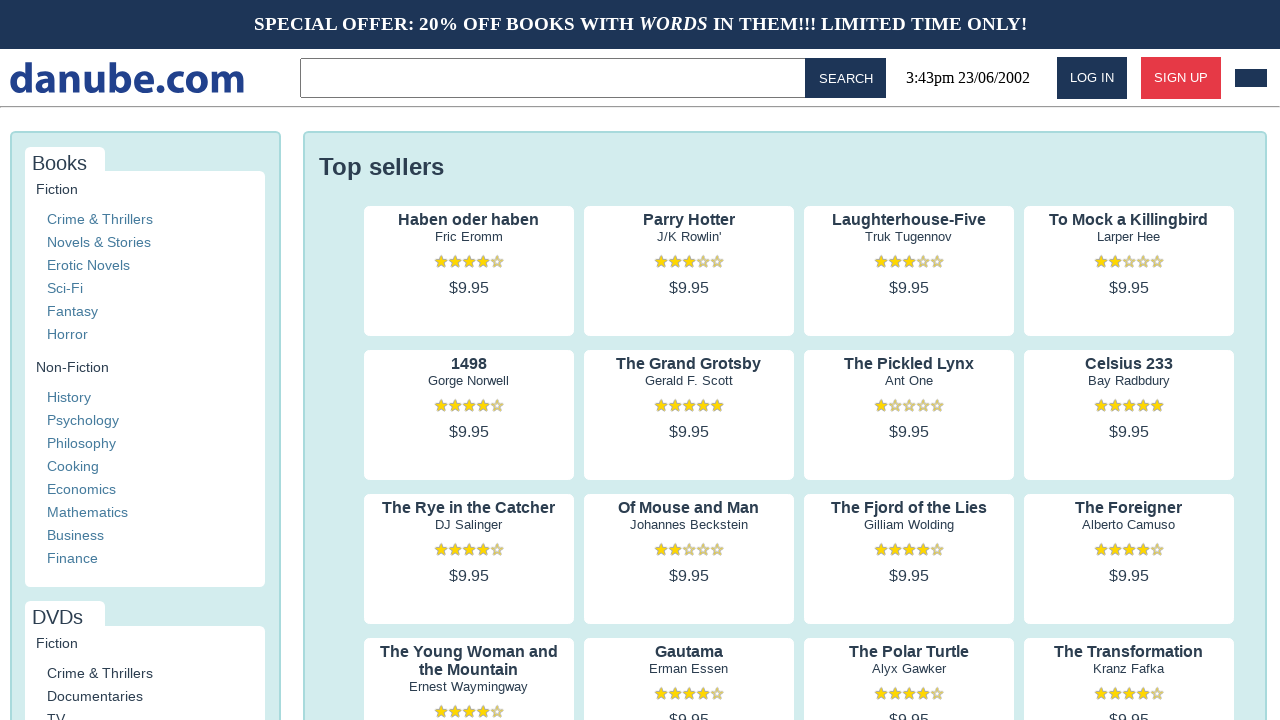

Waited for home page to load
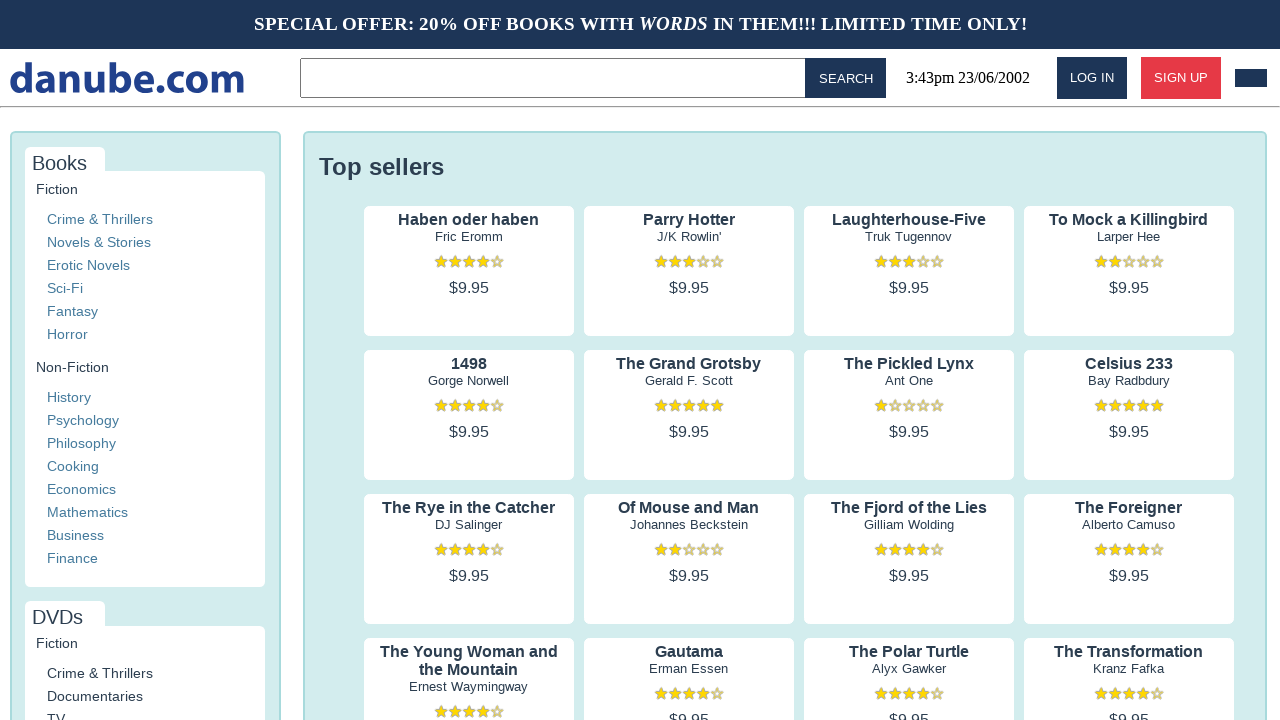

Clicked on product 3 author/details link at (909, 237) on .preview:nth-child(3) > .preview-author
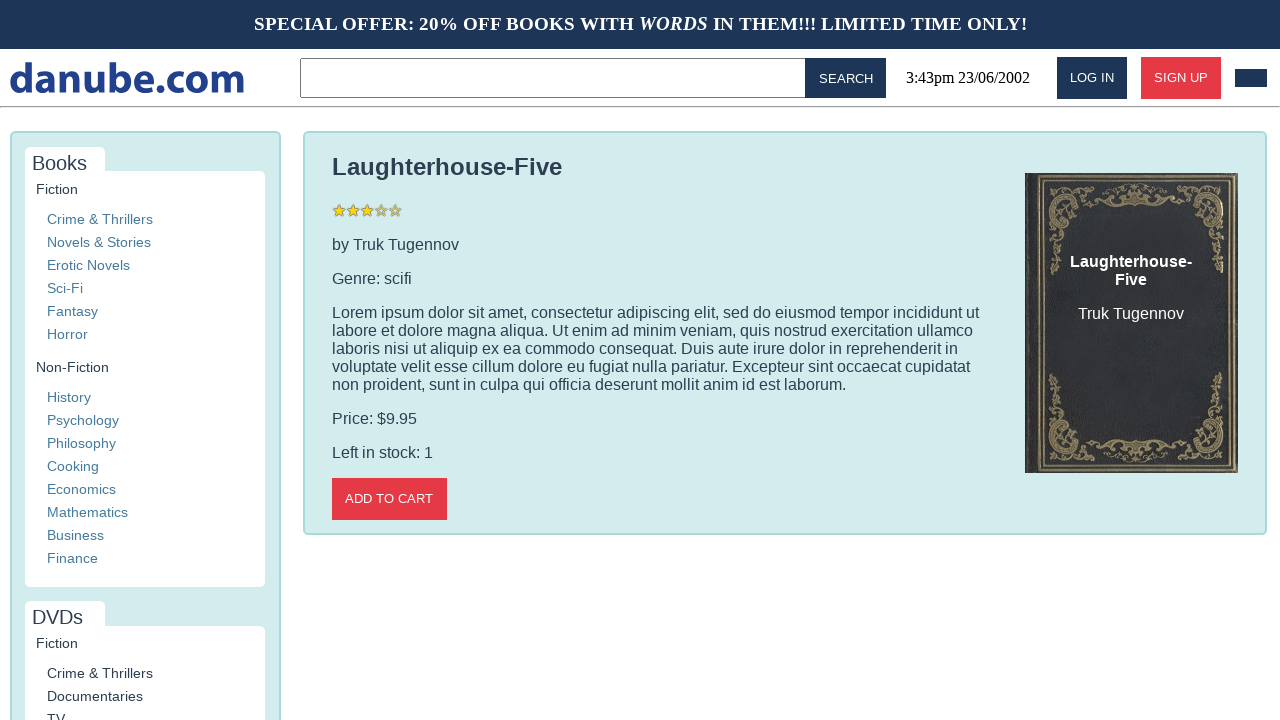

Added product 3 to cart at (389, 499) on .detail-wrapper > .call-to-action
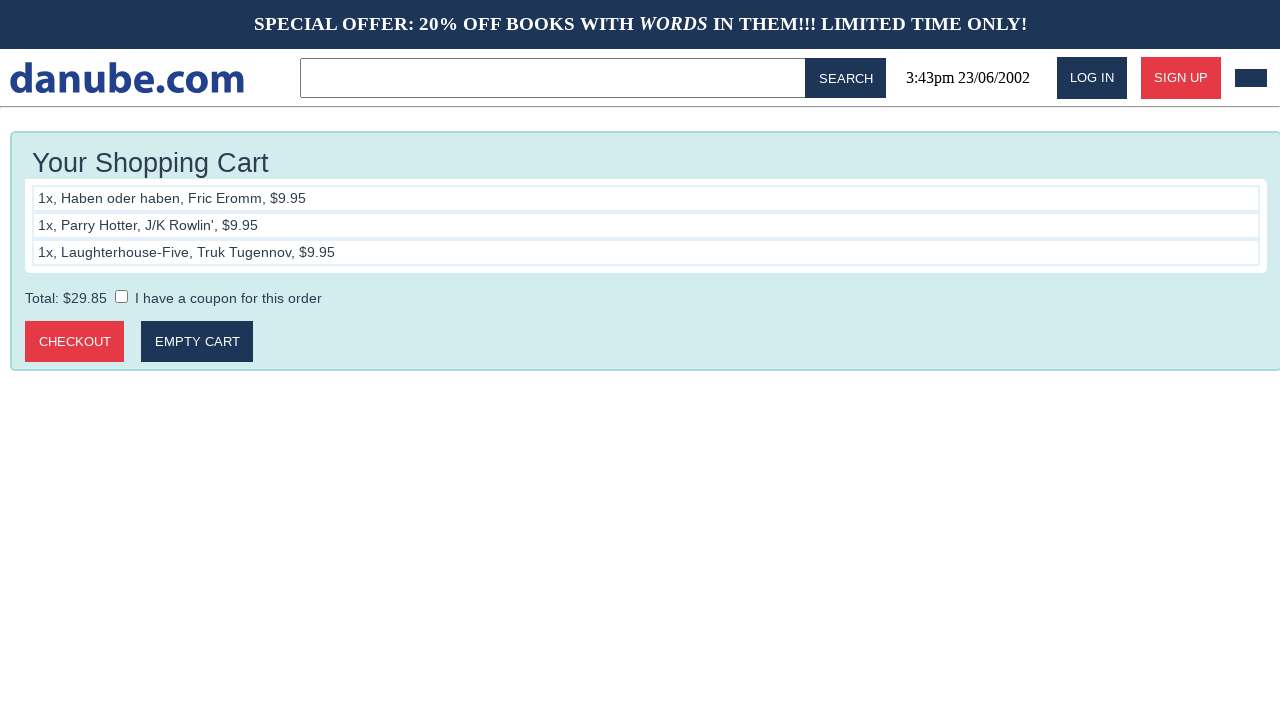

Clicked logo to return to home page at (127, 78) on #logo
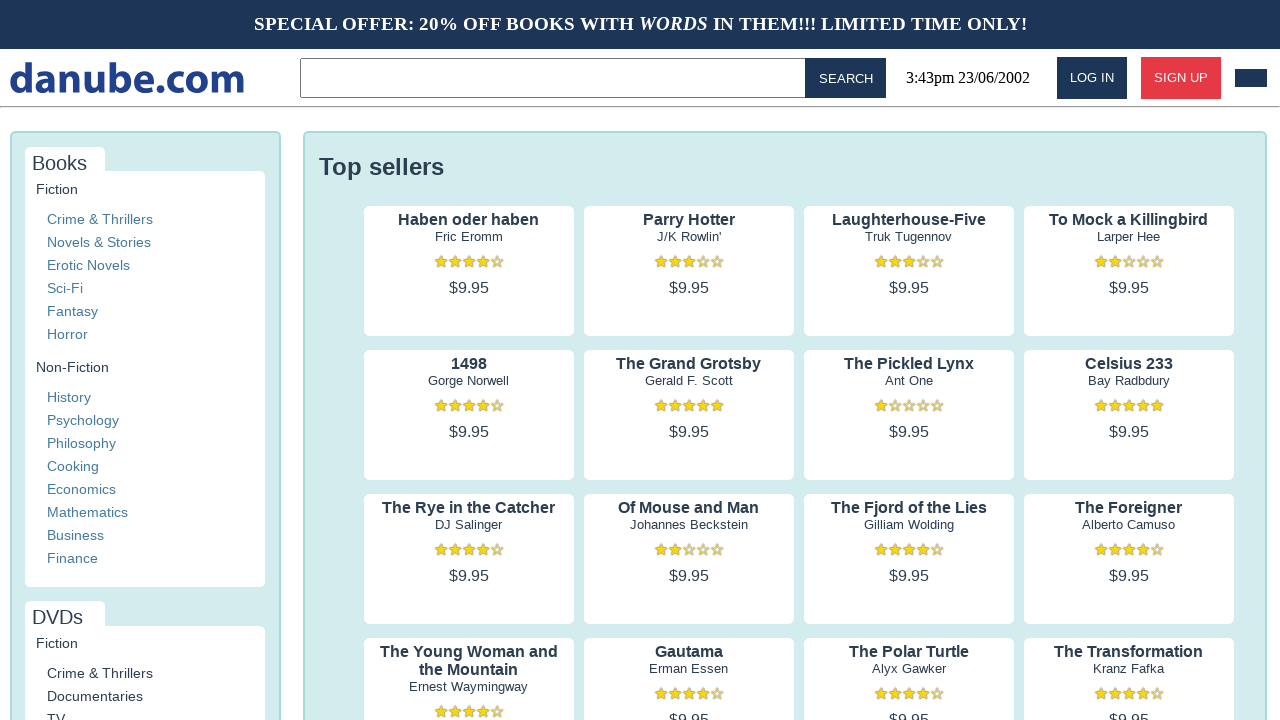

Waited for home page to load
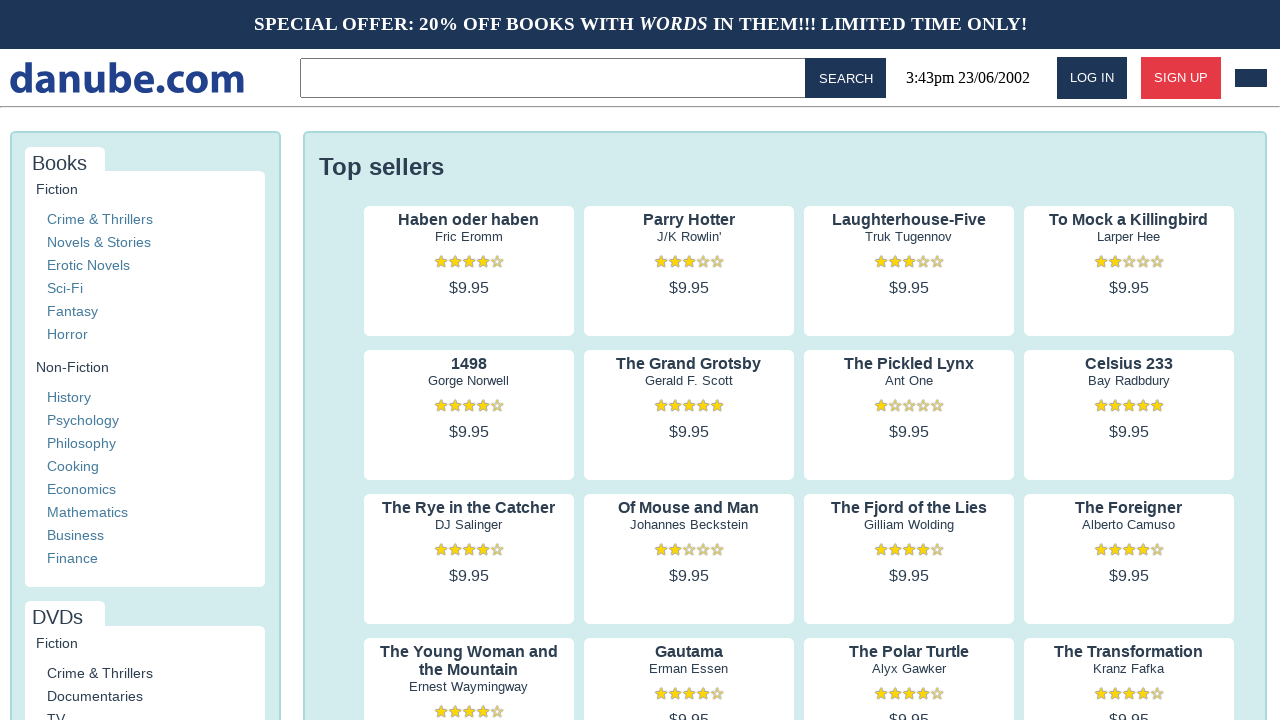

Opened shopping cart at (1251, 78) on #cart
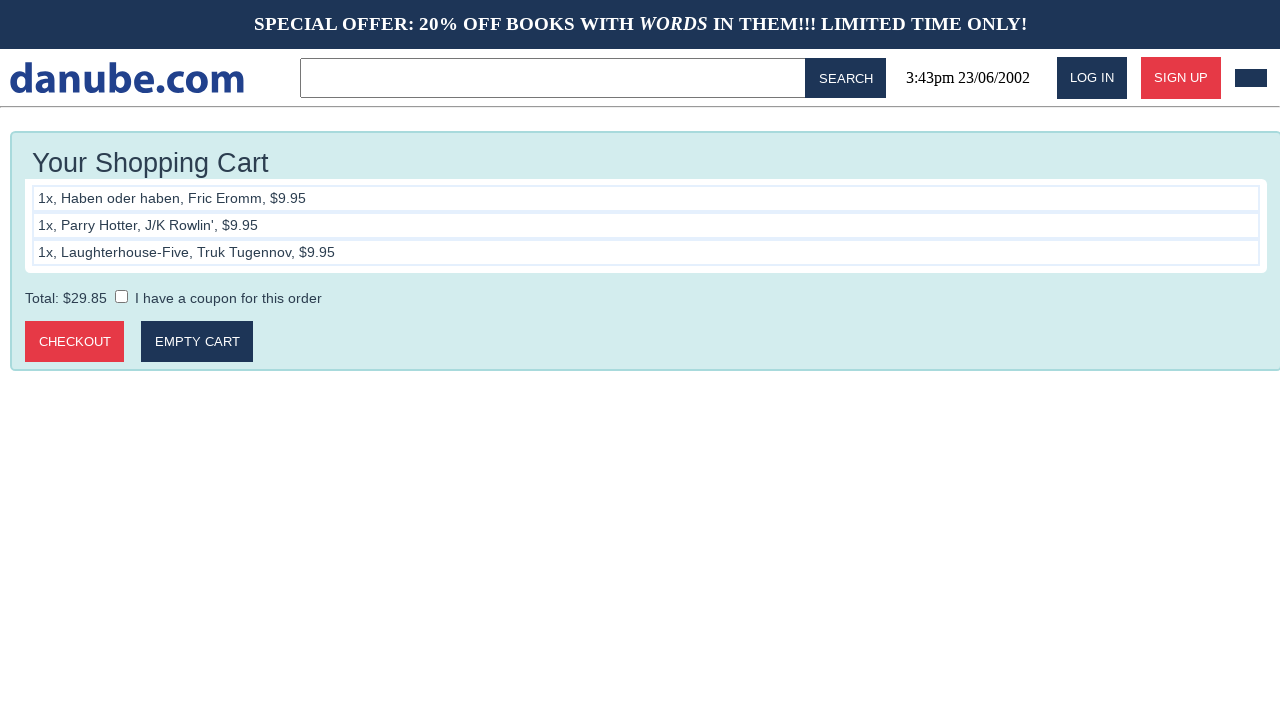

Clicked checkout button at (75, 342) on .cart > .call-to-action
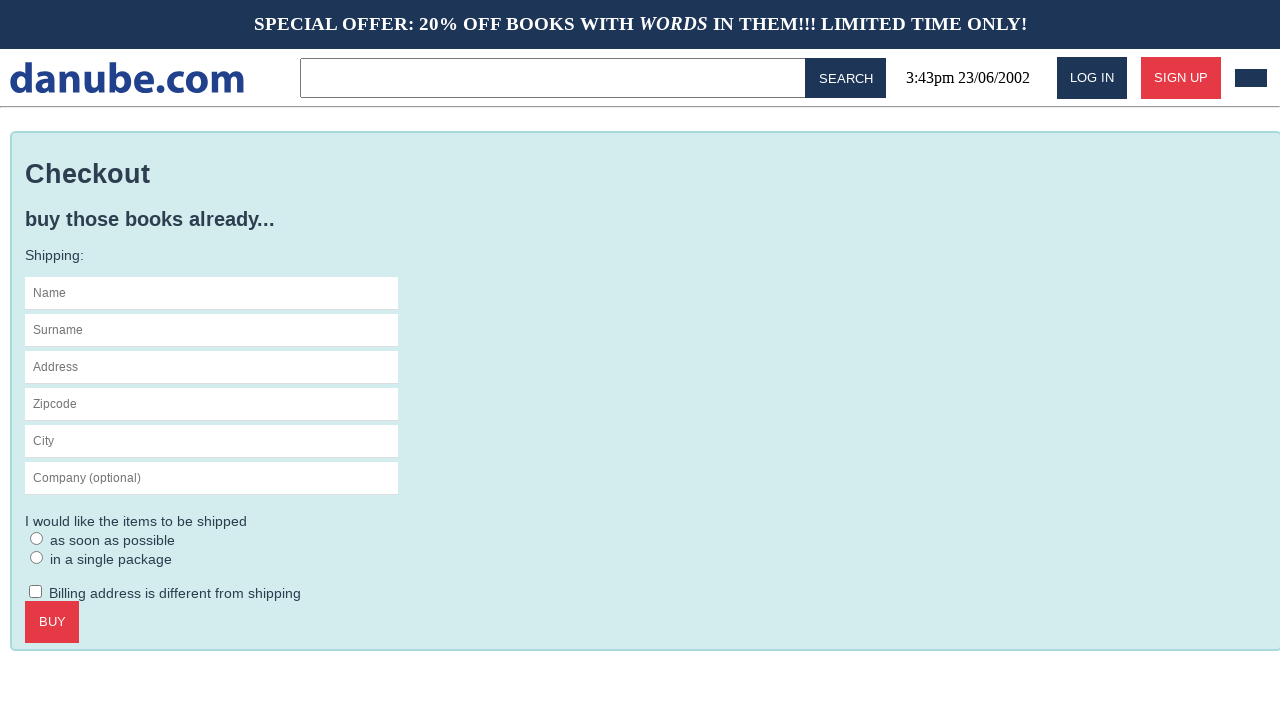

Clicked on name field at (212, 293) on #app-content #s-name
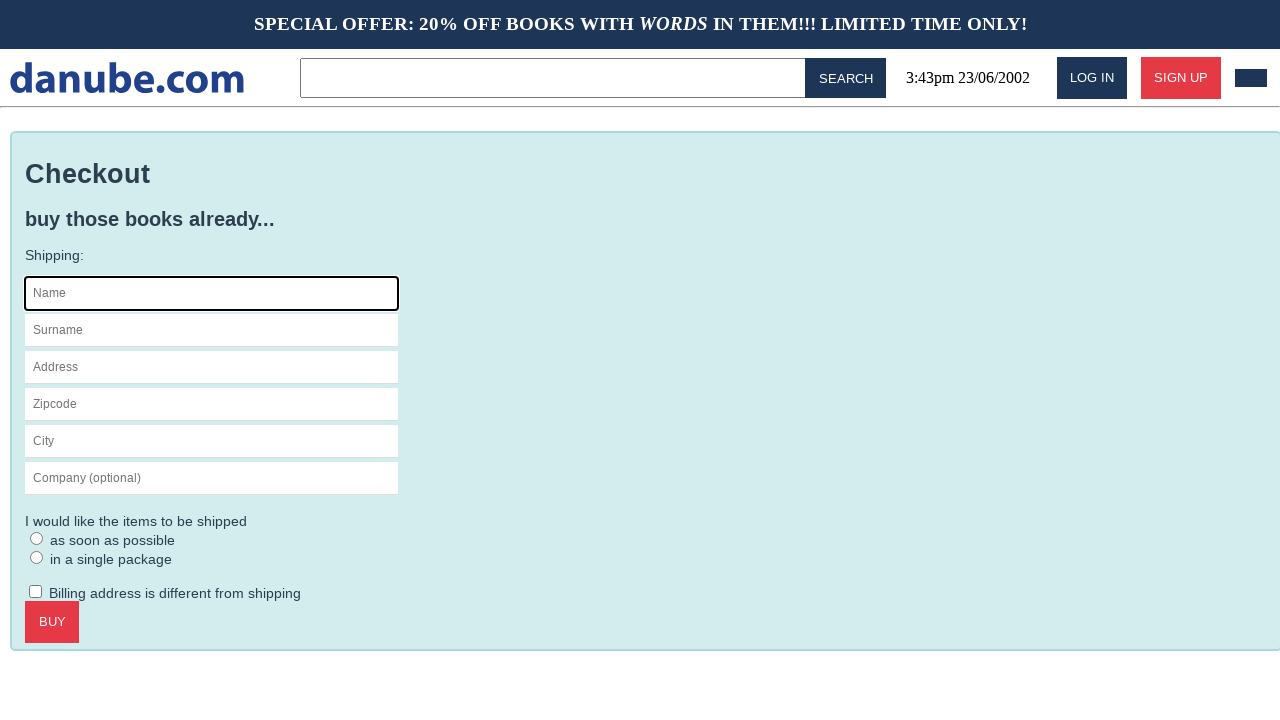

Filled name field with 'Max' on #s-name
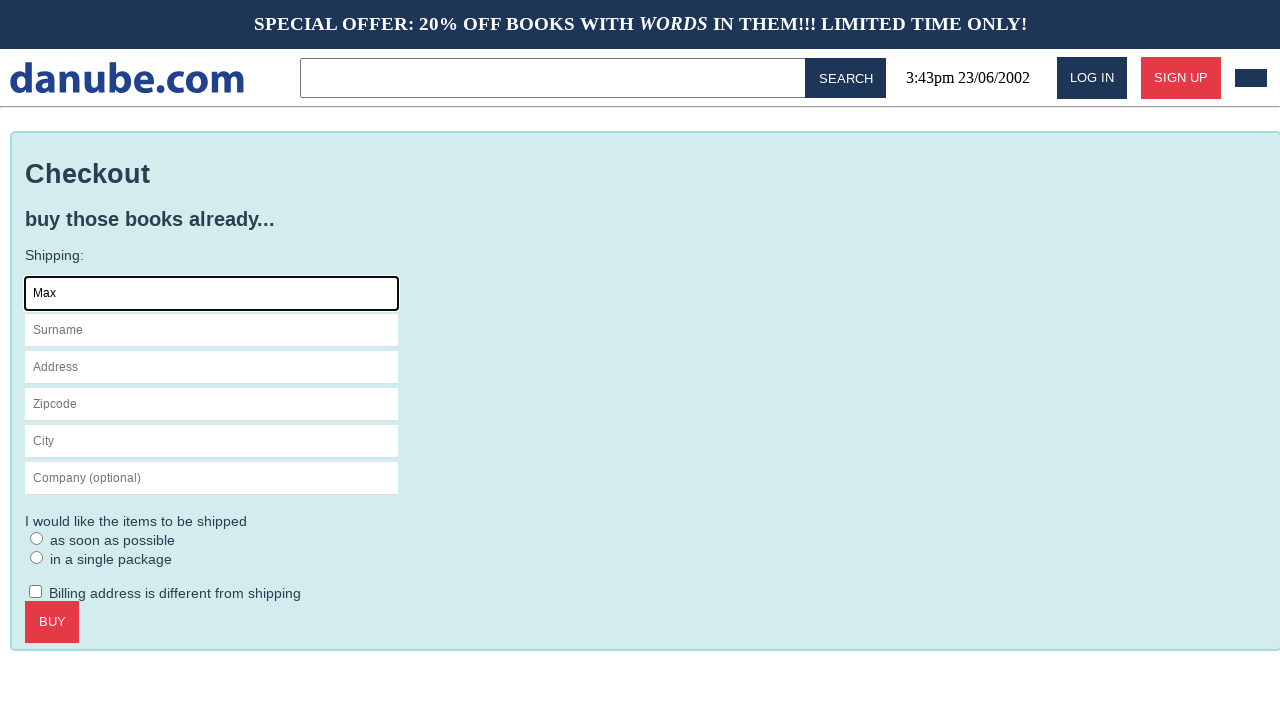

Filled surname field with 'Mustermann' on #s-surname
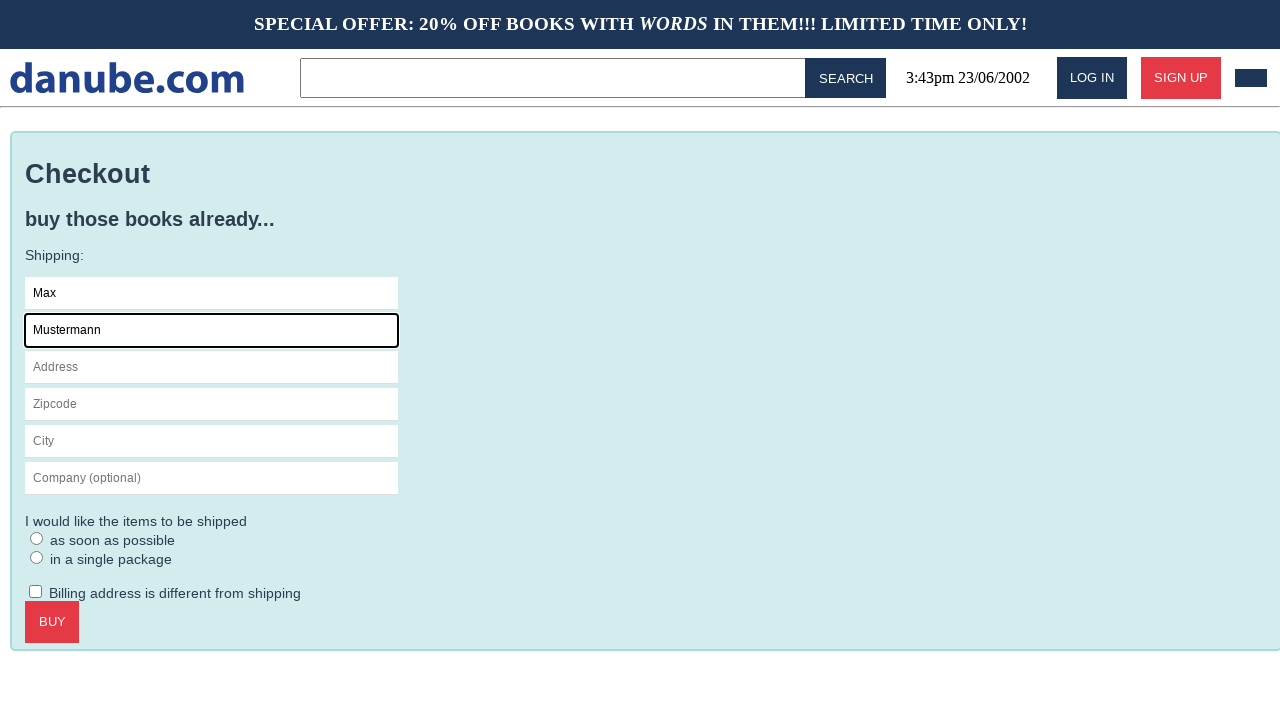

Filled address field with 'Charlottenstr. 57' on #s-address
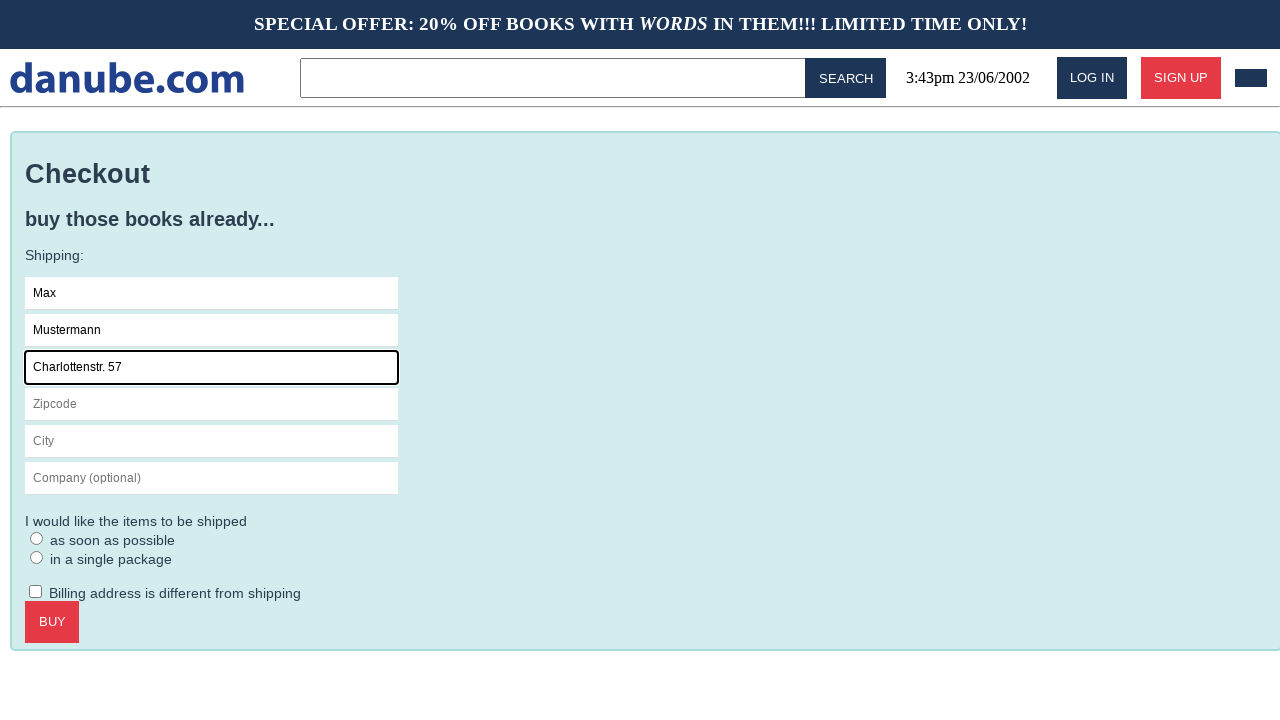

Filled zipcode field with '10117' on #s-zipcode
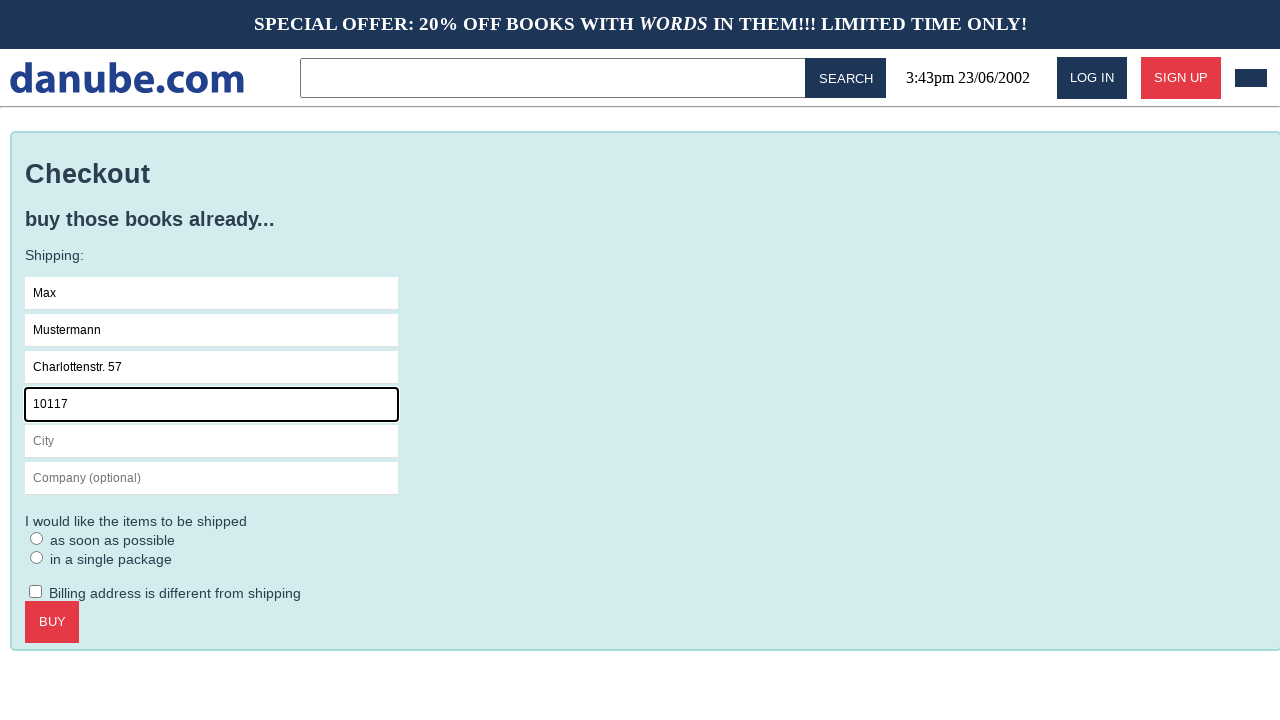

Filled city field with 'Berlin' on #s-city
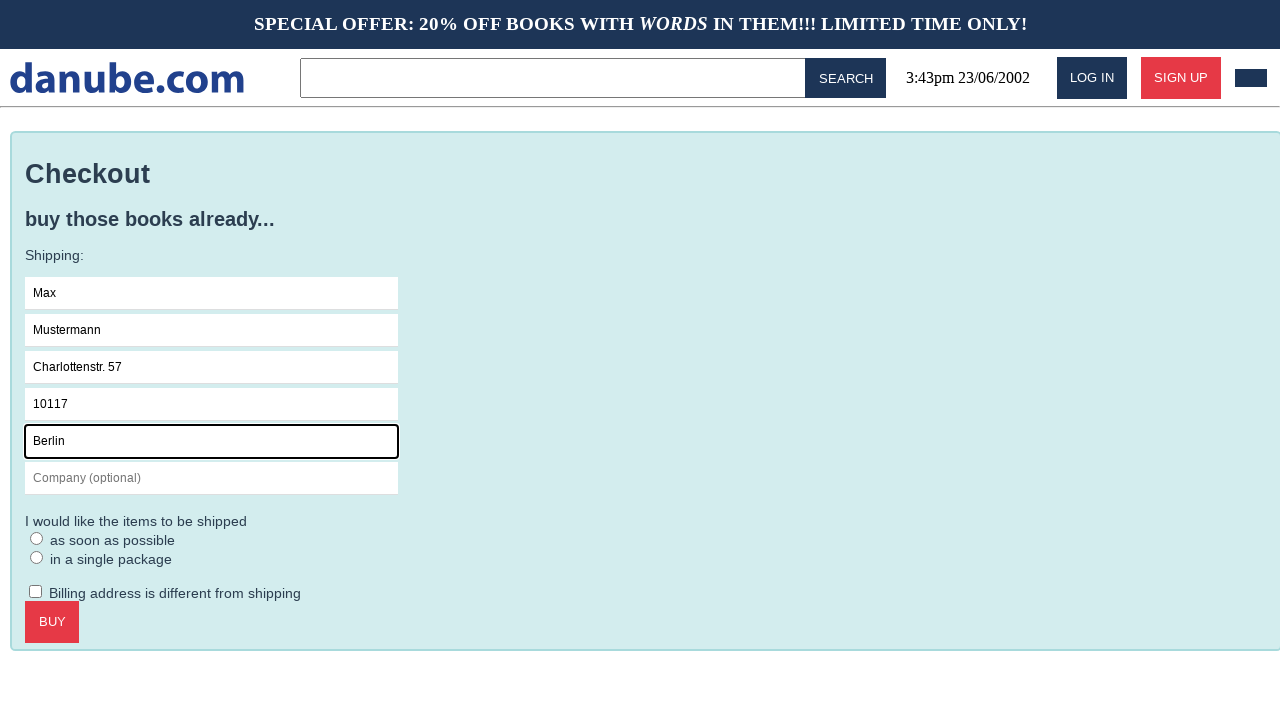

Filled company field with 'Firma GmbH' on #s-company
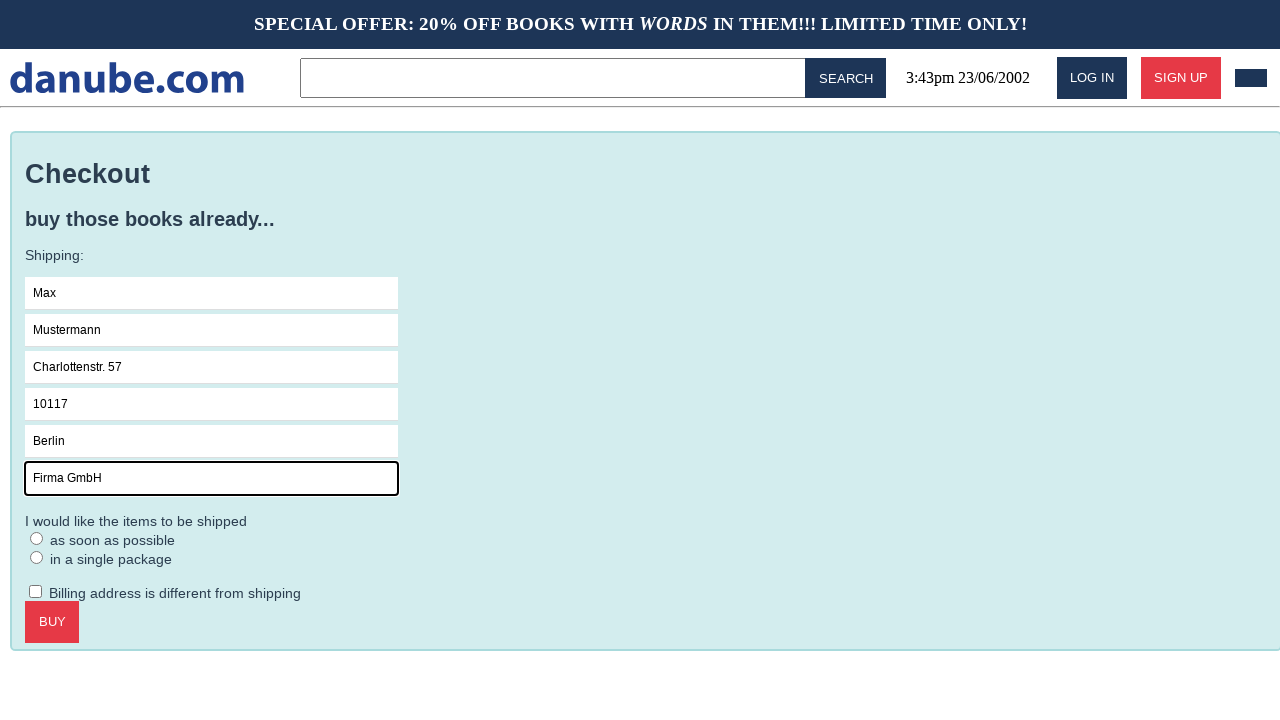

Clicked on checkout form area at (646, 439) on .checkout > form
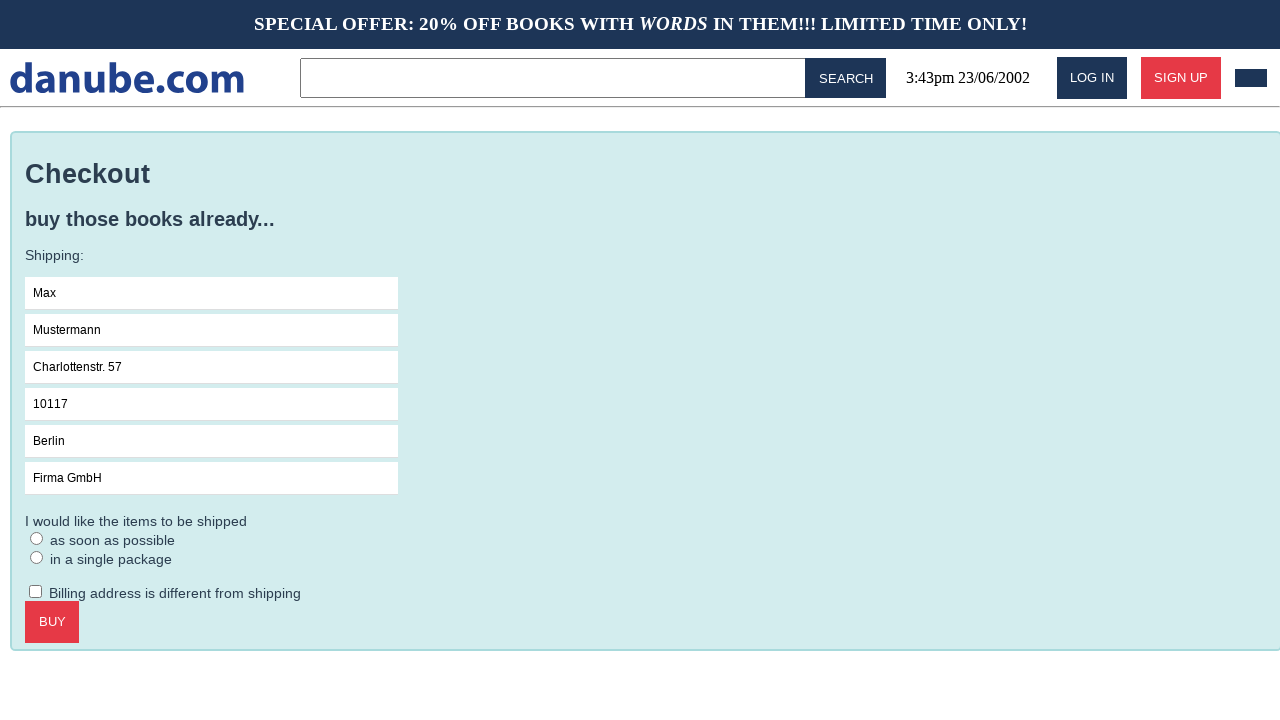

Selected ASAP delivery option at (37, 538) on #asap
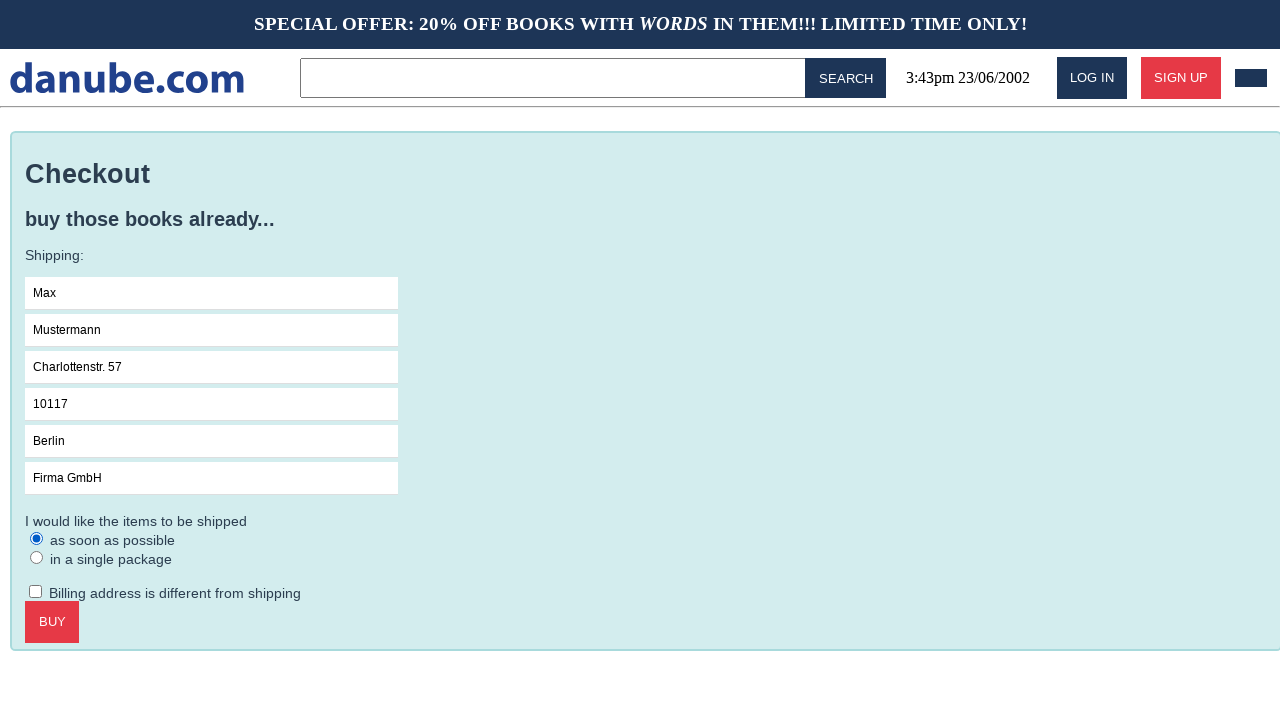

Clicked order completion button at (52, 622) on .checkout > .call-to-action
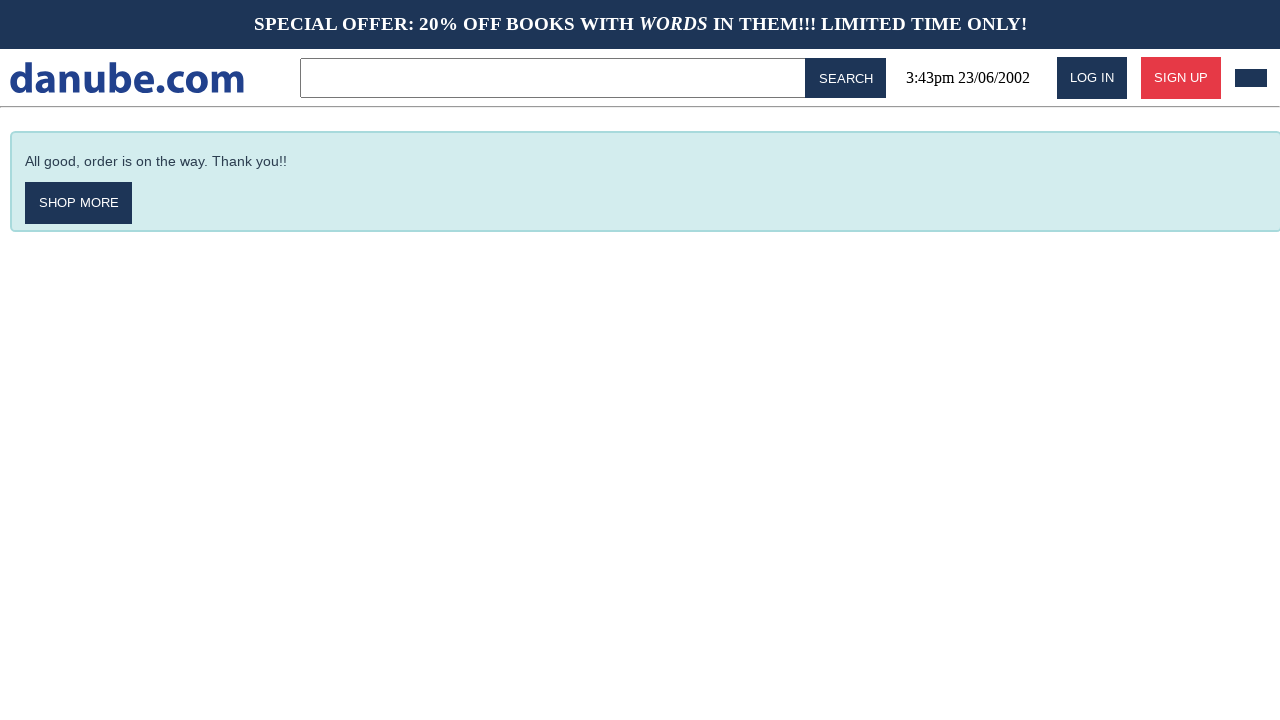

Order confirmation page loaded
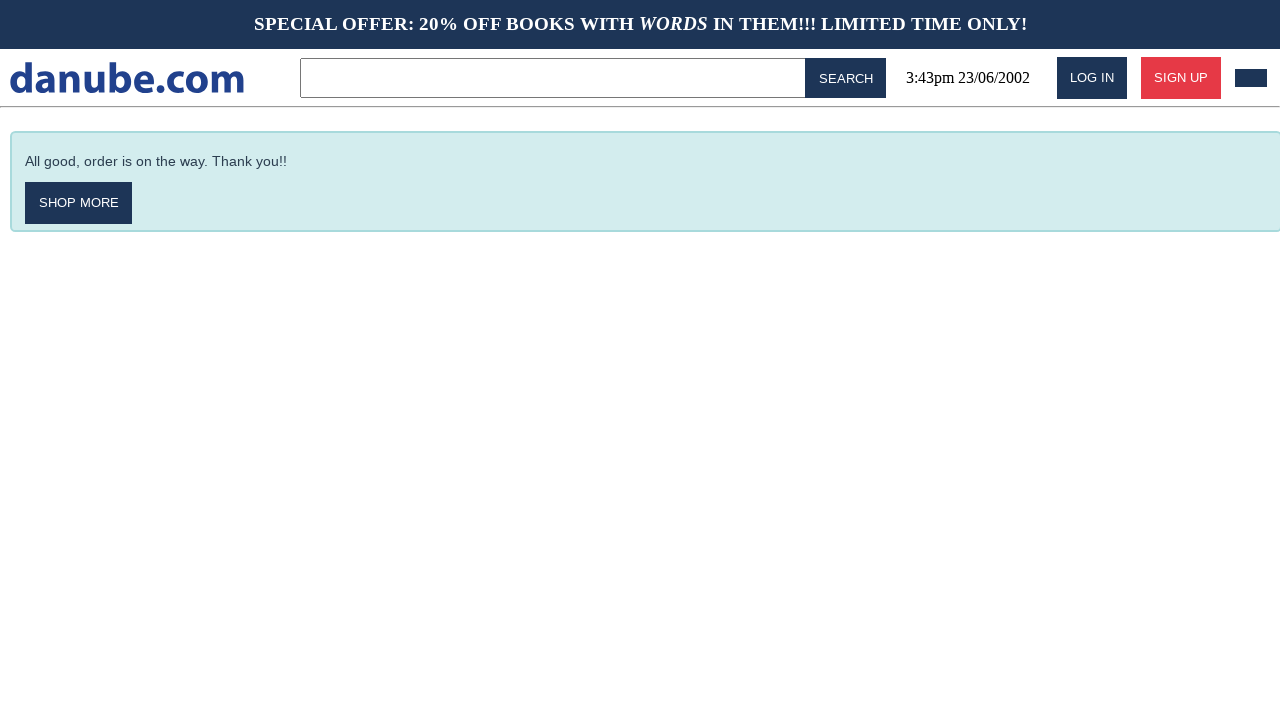

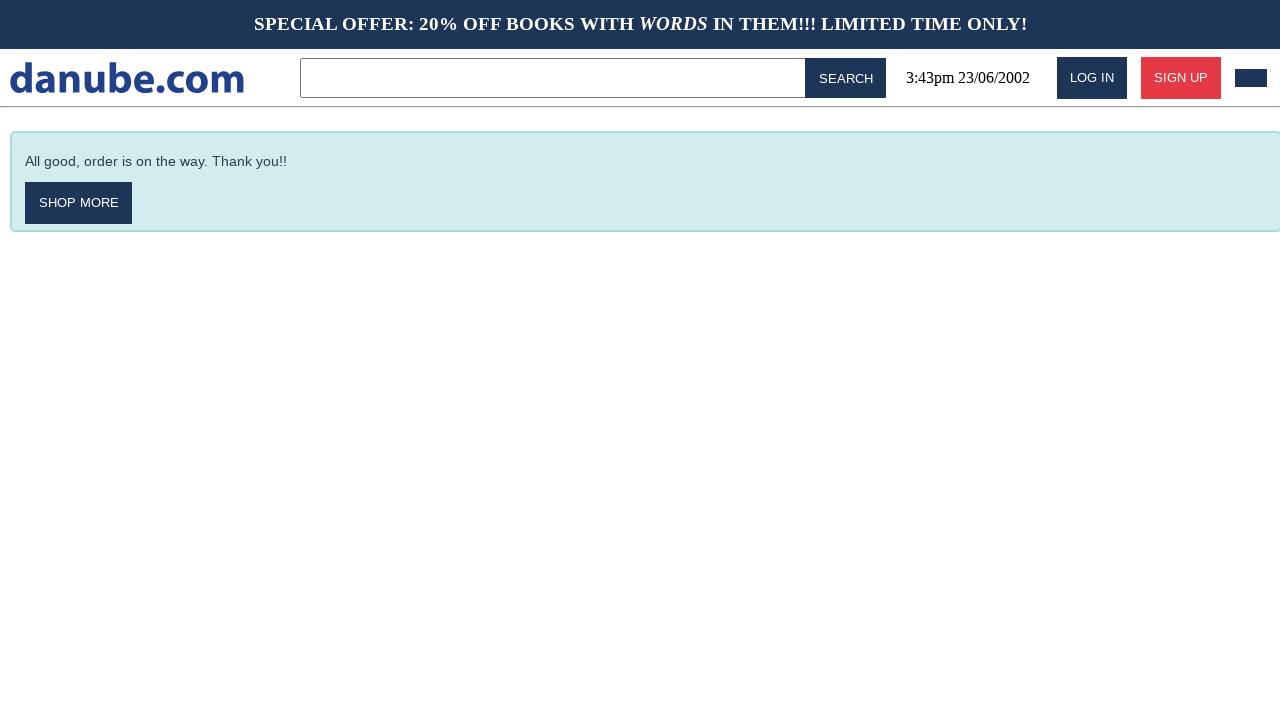